Opens Flipkart homepage and waits for the page to load completely

Starting URL: https://www.flipkart.com/

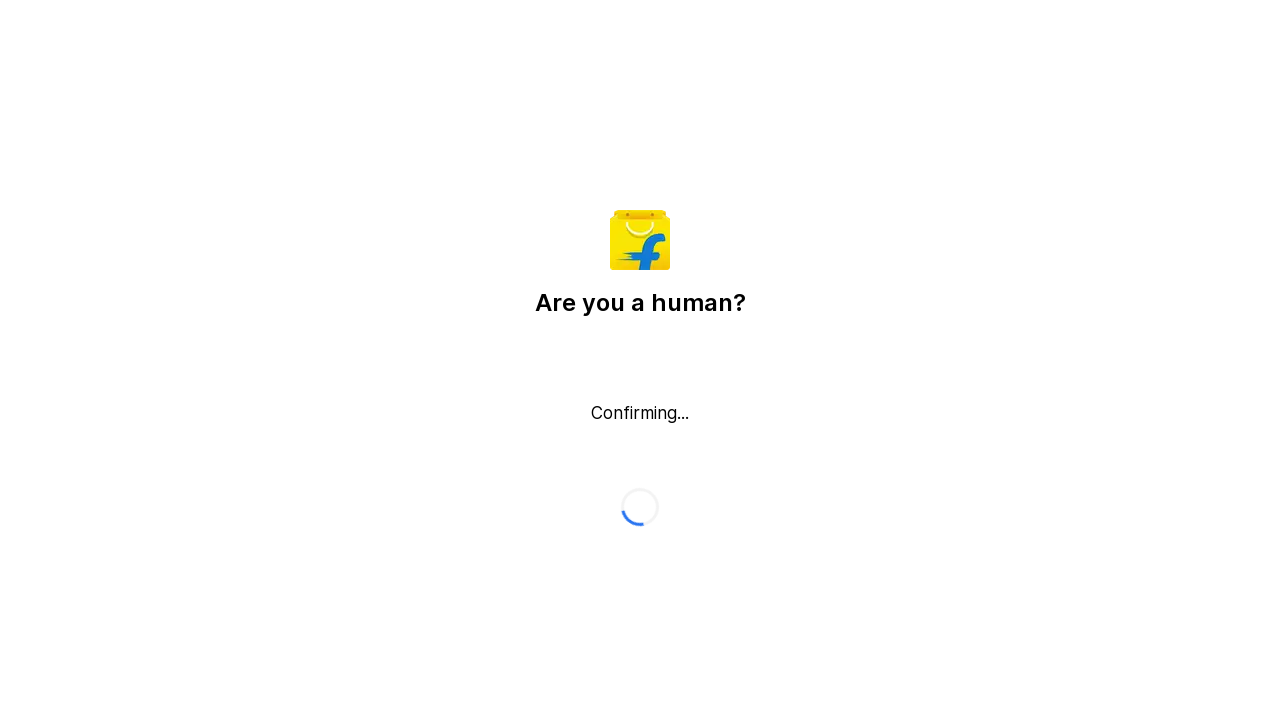

Navigated to Flipkart homepage
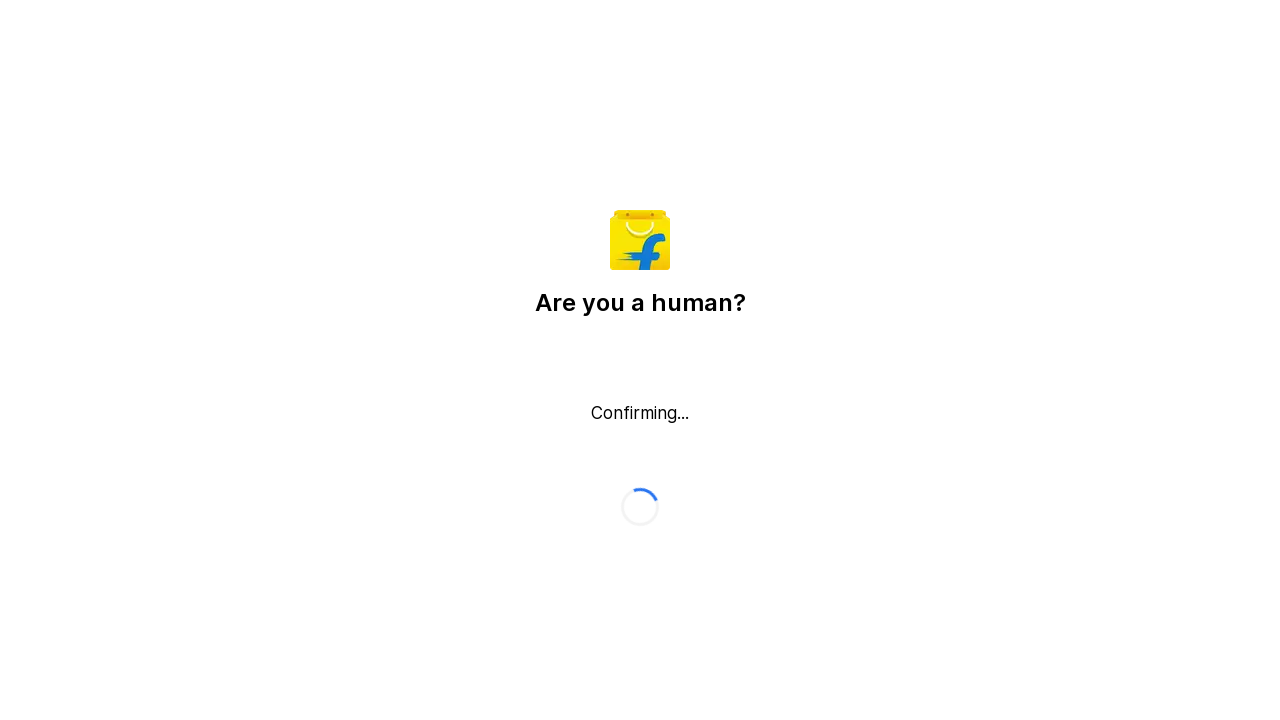

Page loaded completely with networkidle state
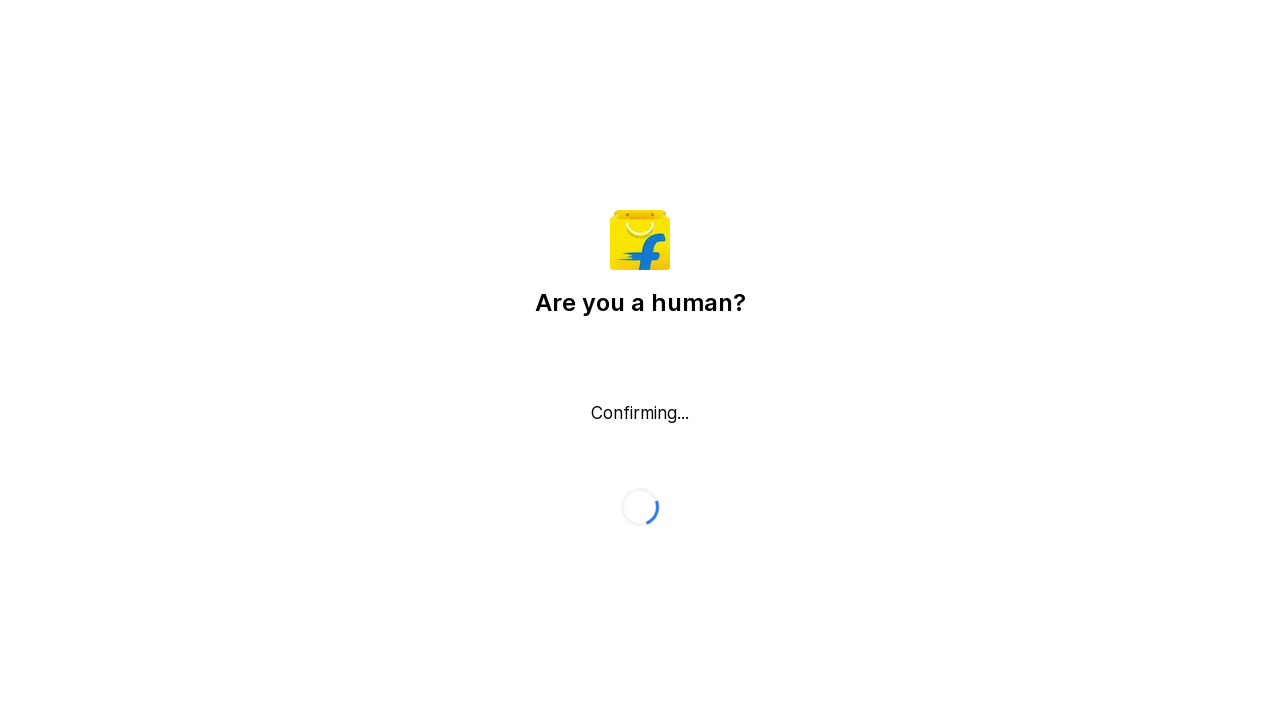

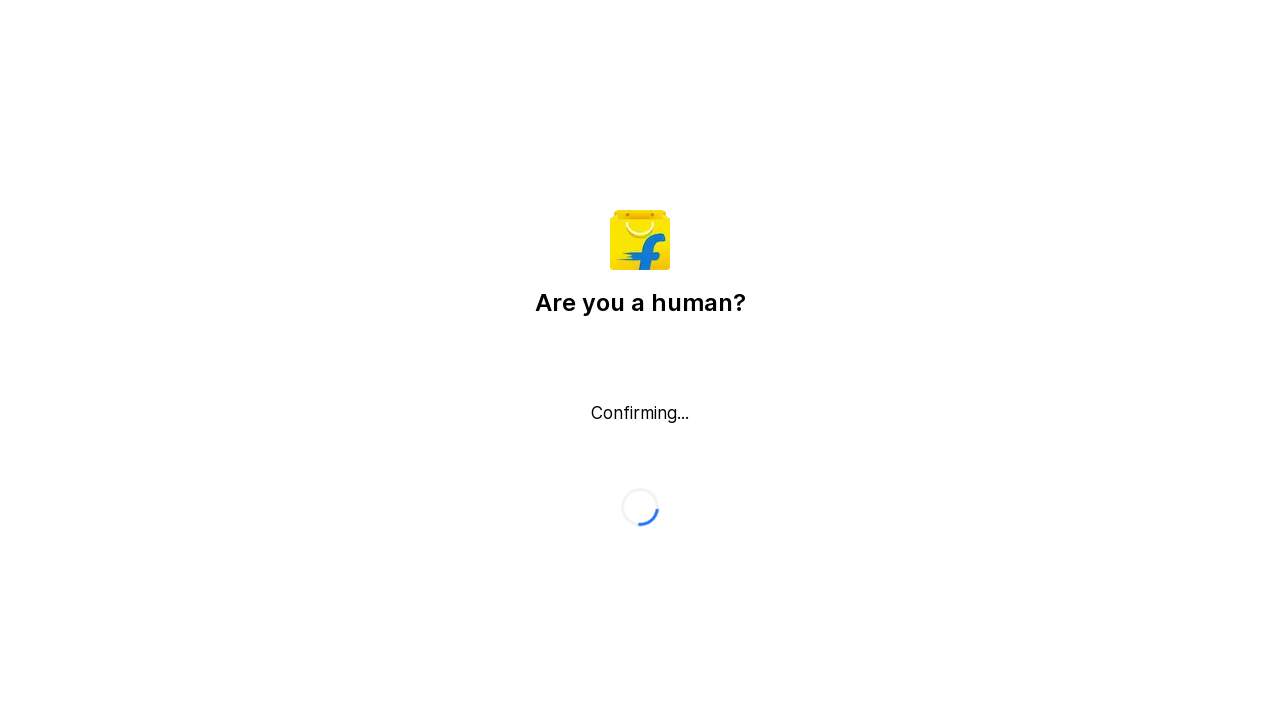